Tests clicking a generate button and then clicking all checkpoint elements that appear

Starting URL: https://obstaclecourse.tricentis.com/Obstacles/66667

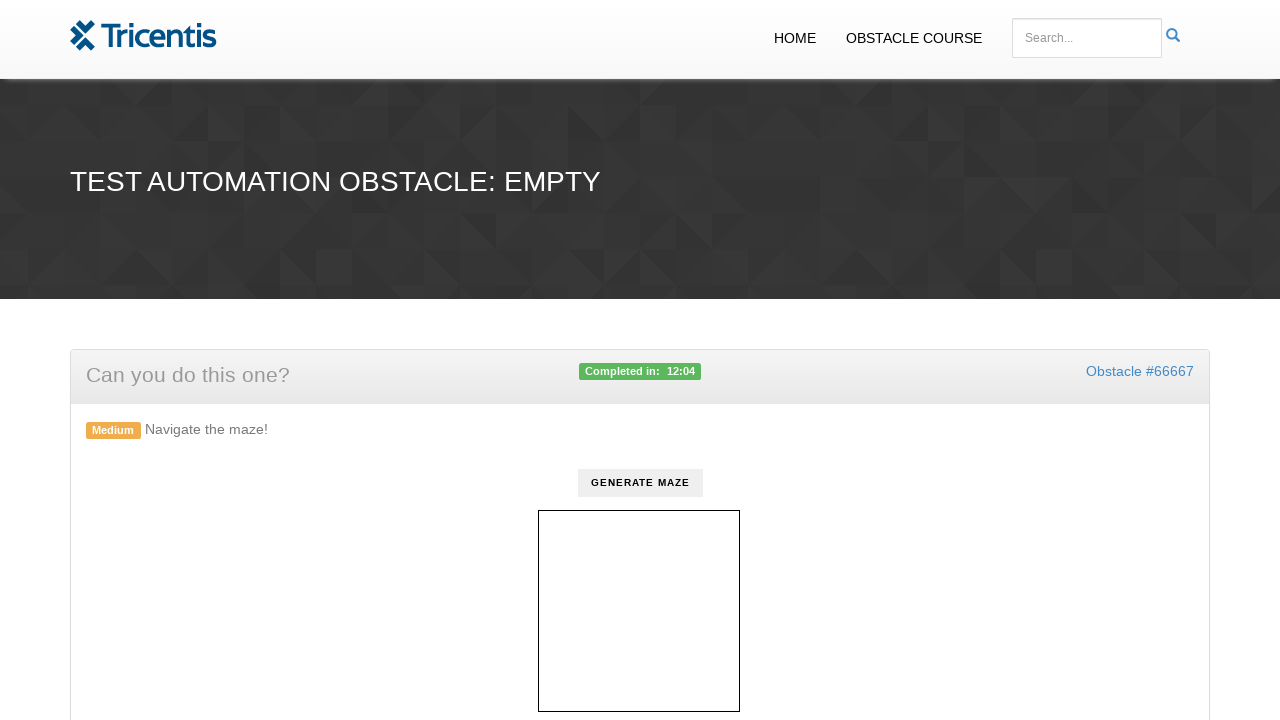

Clicked generate button at (640, 483) on #generate
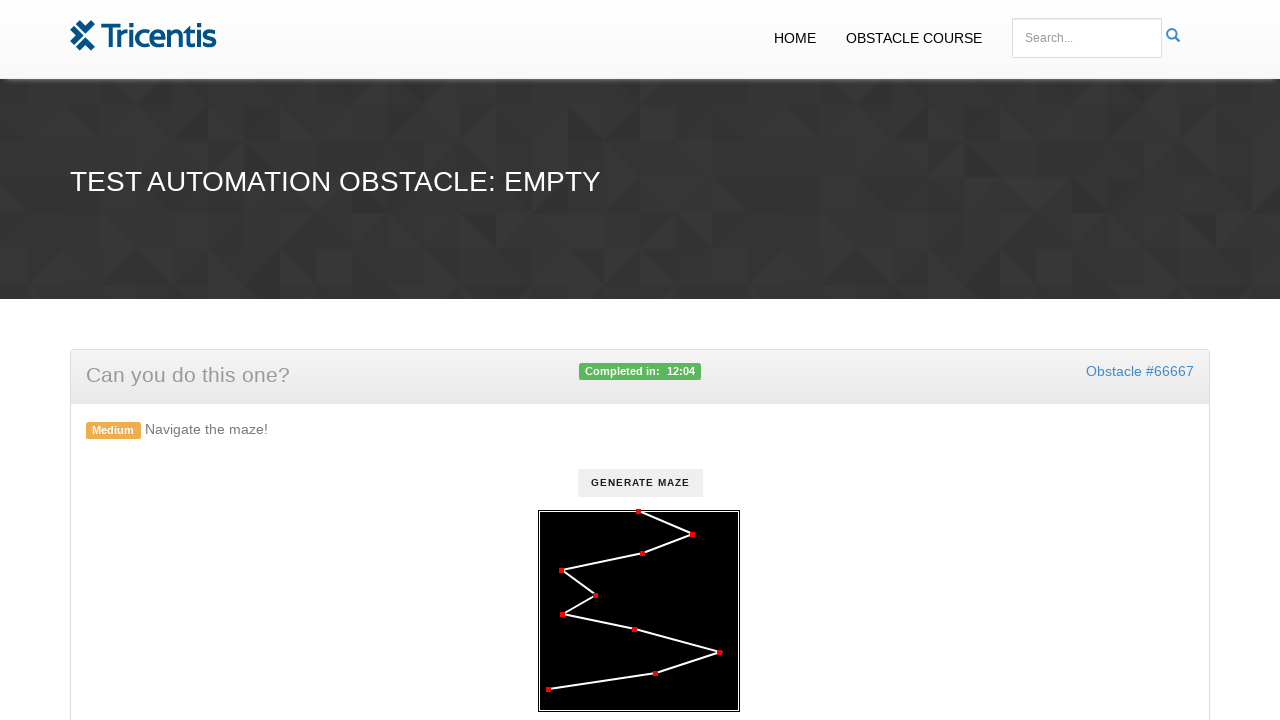

Waited for checkpoint elements to appear
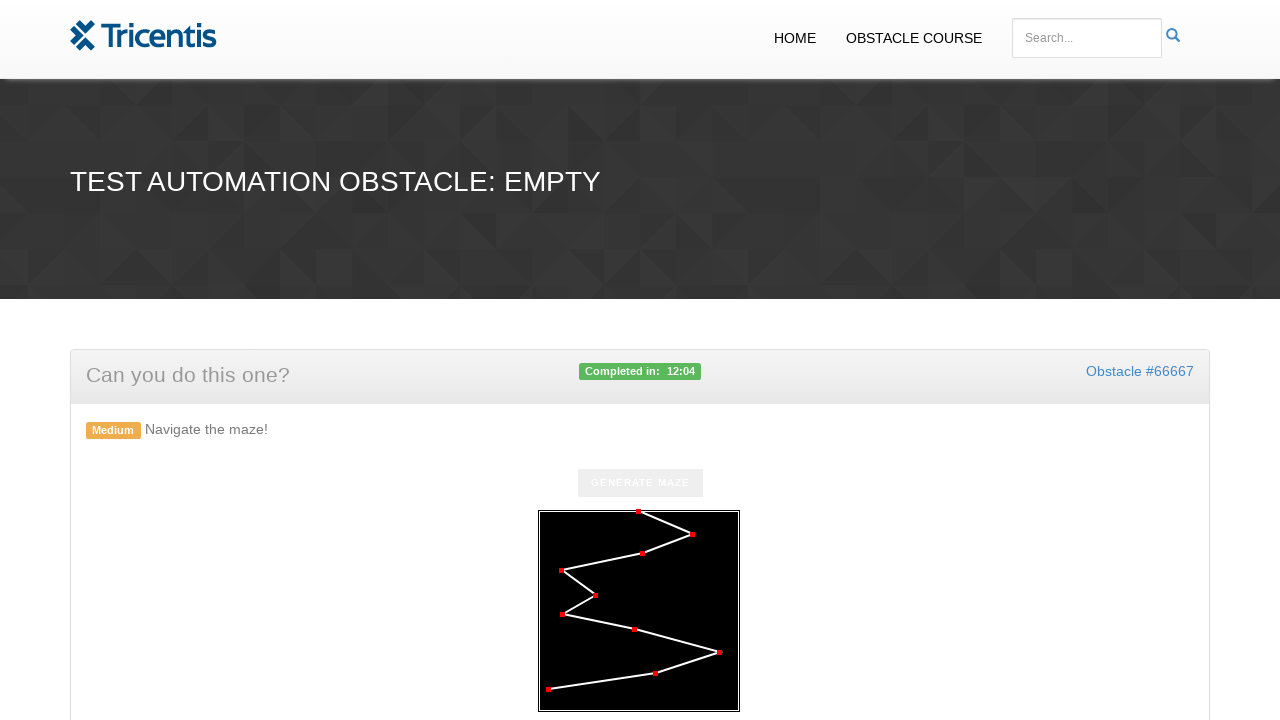

Located all checkpoint elements
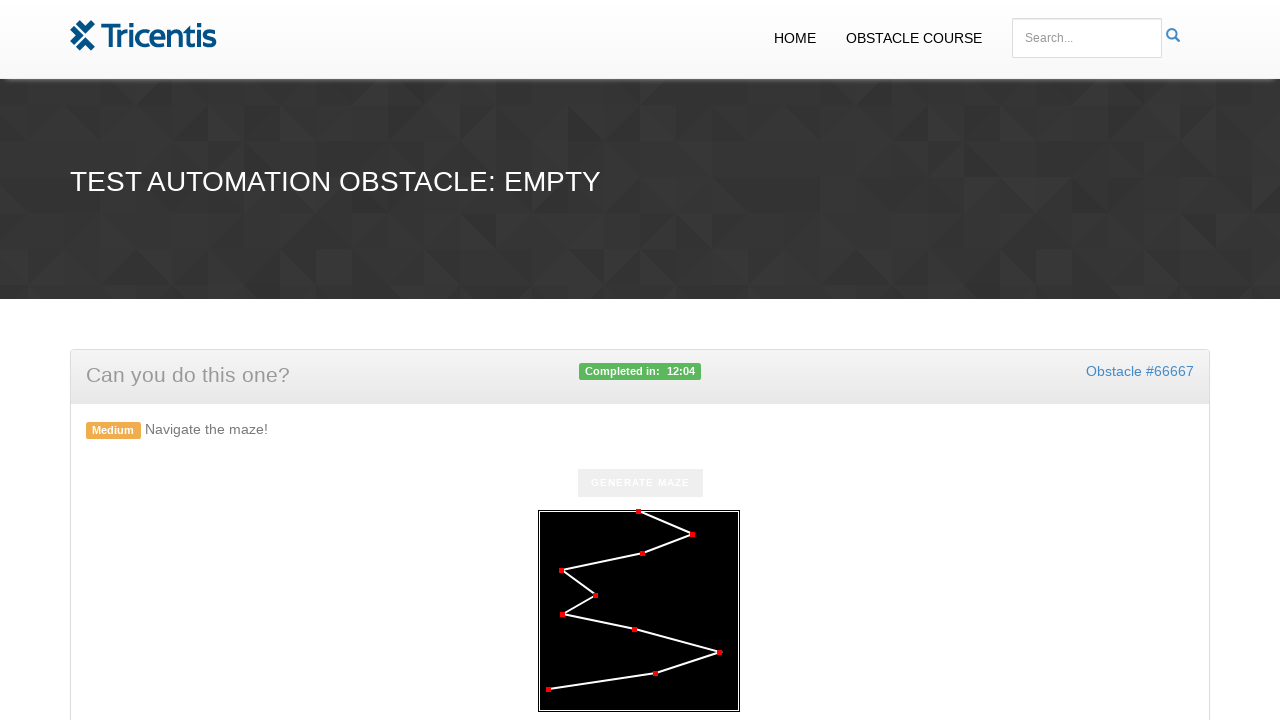

Clicked a checkpoint element at (638, 512) on .checkpoint >> nth=0
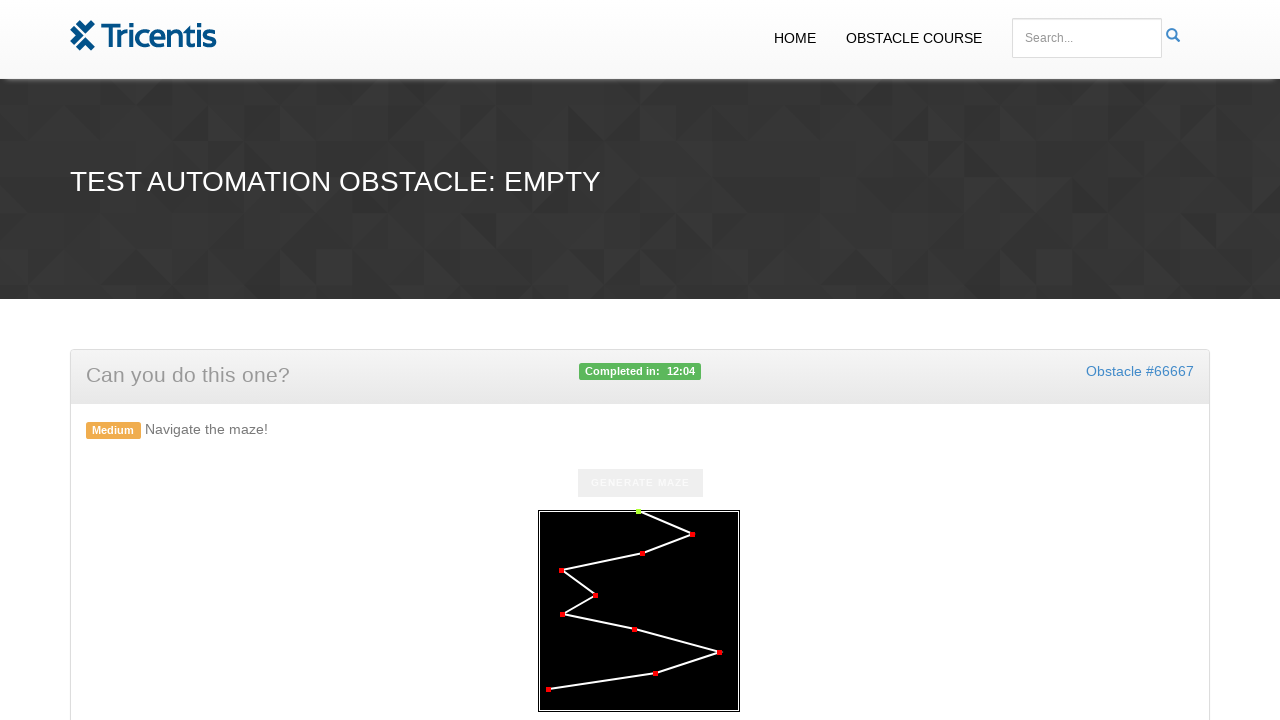

Clicked a checkpoint element at (692, 535) on .checkpoint >> nth=1
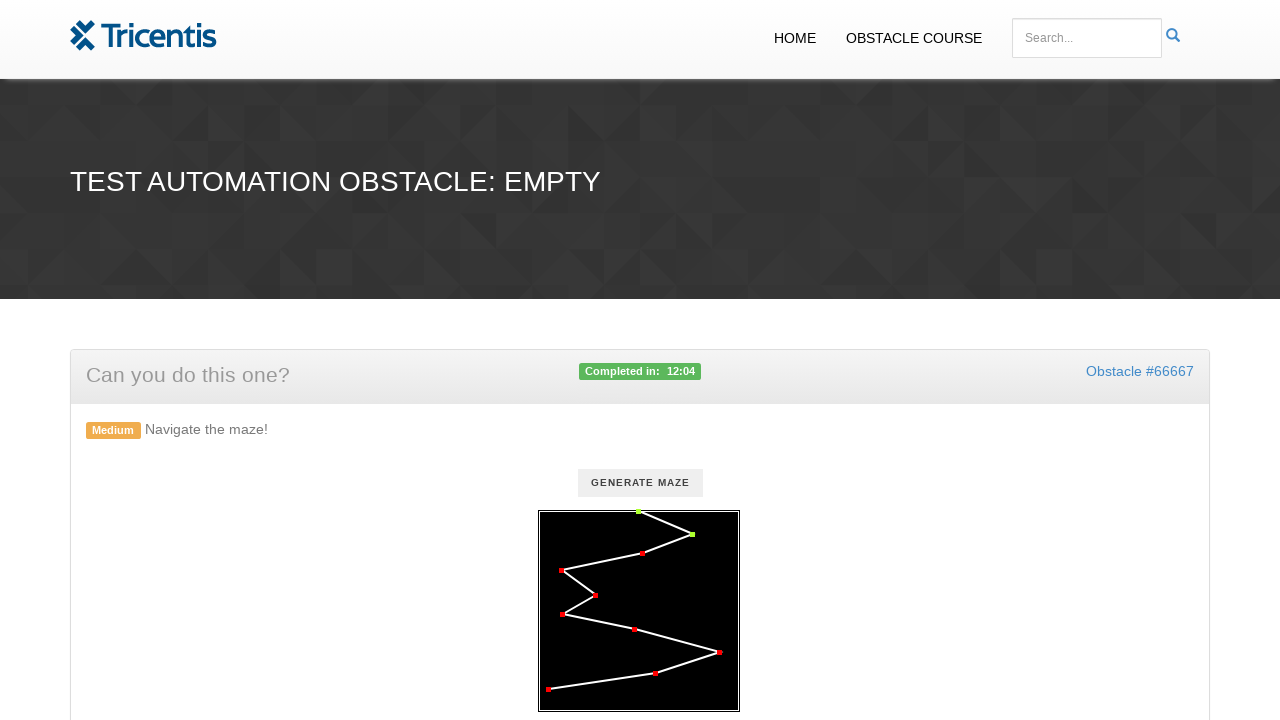

Clicked a checkpoint element at (642, 554) on .checkpoint >> nth=2
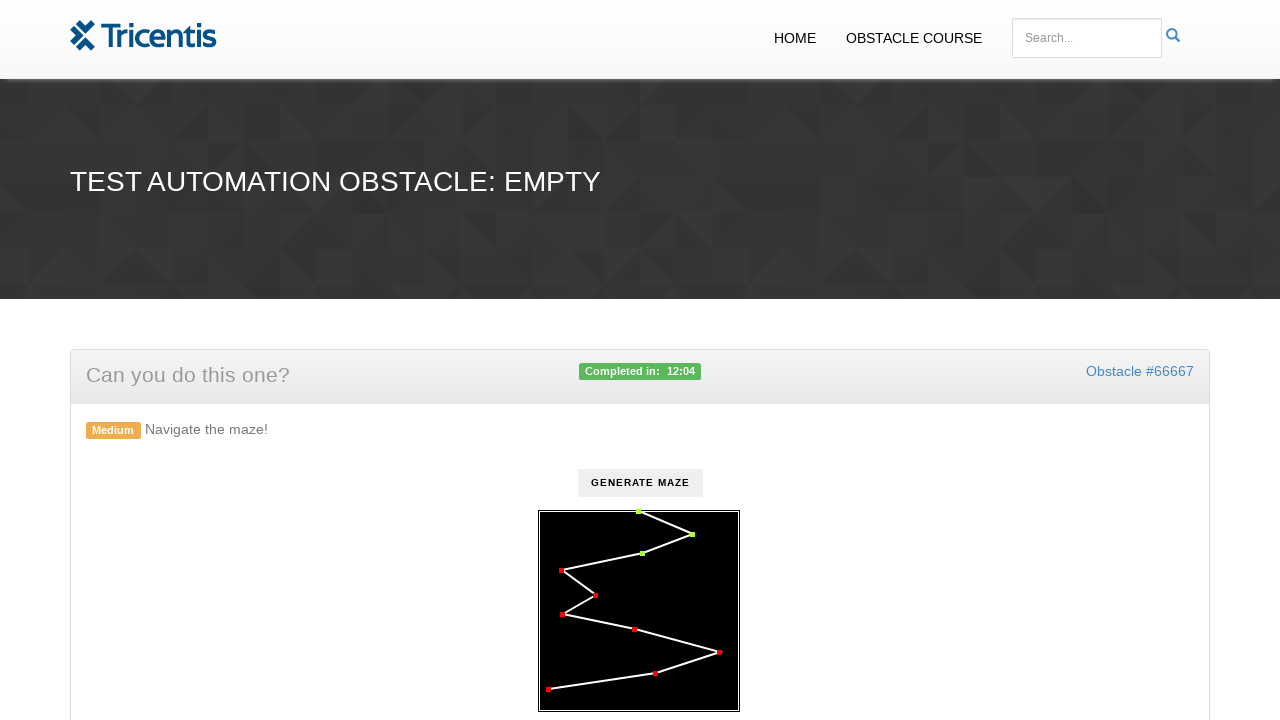

Clicked a checkpoint element at (561, 571) on .checkpoint >> nth=3
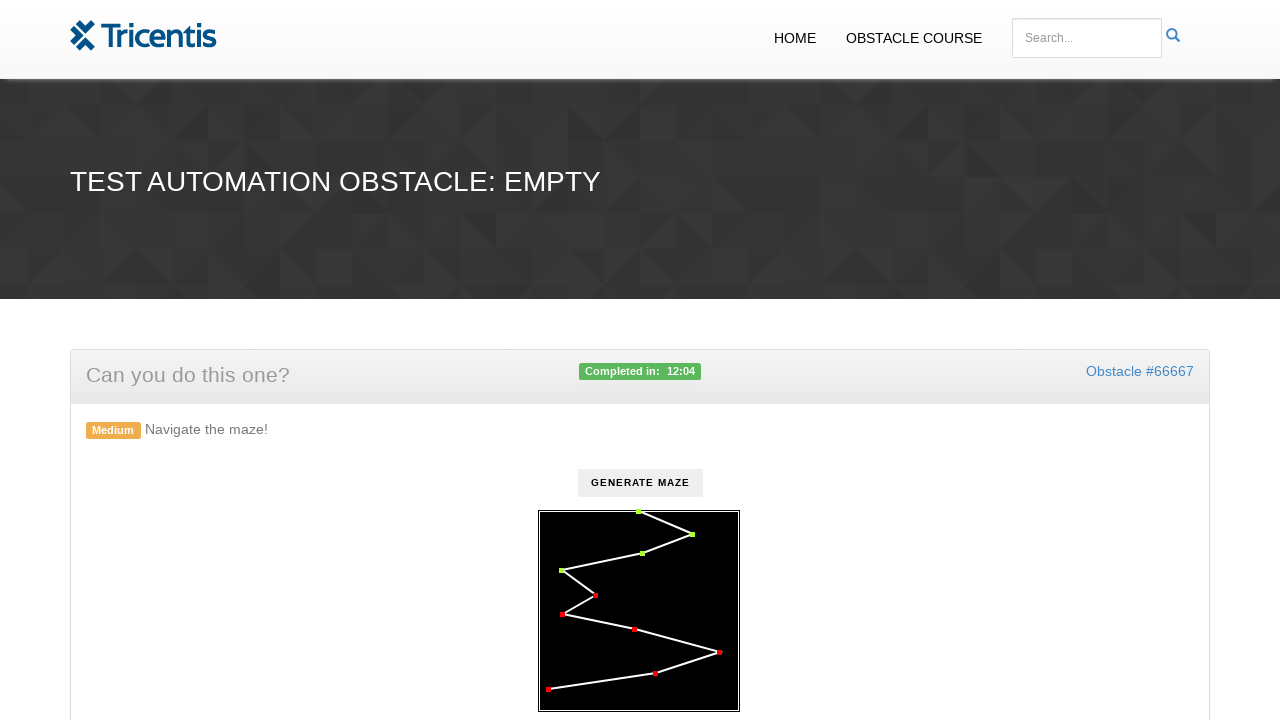

Clicked a checkpoint element at (595, 596) on .checkpoint >> nth=4
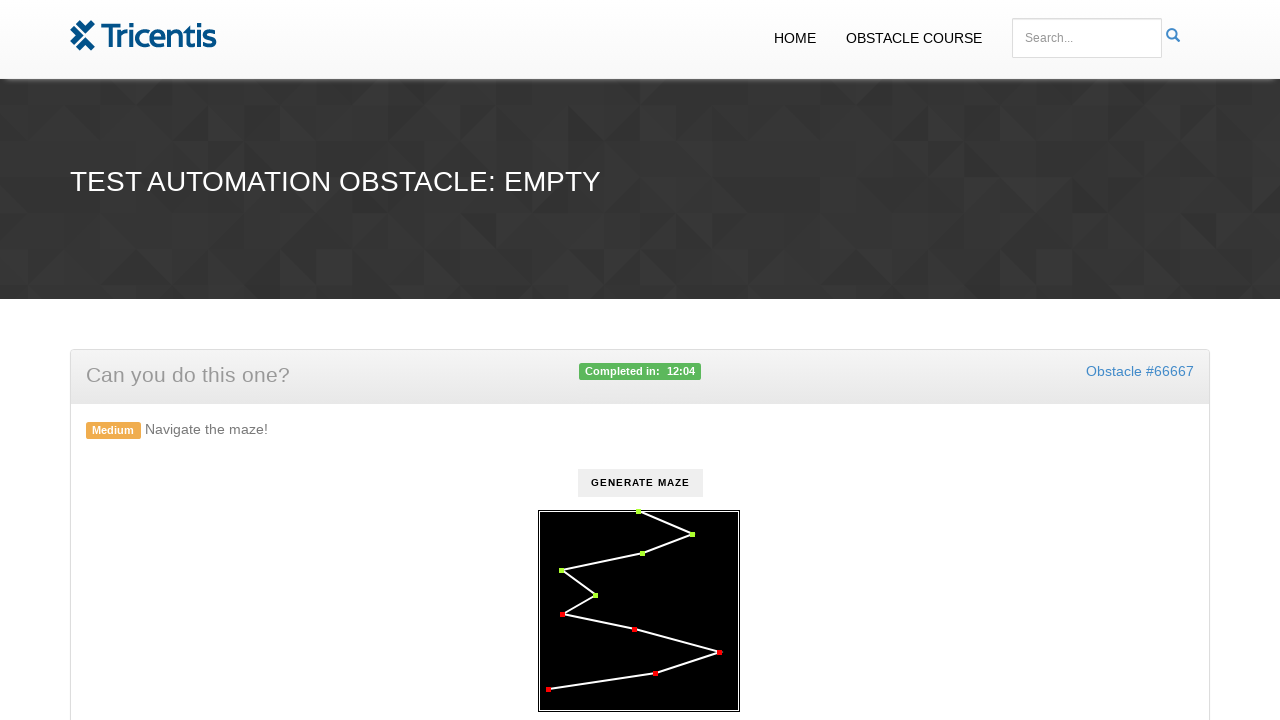

Clicked a checkpoint element at (562, 615) on .checkpoint >> nth=5
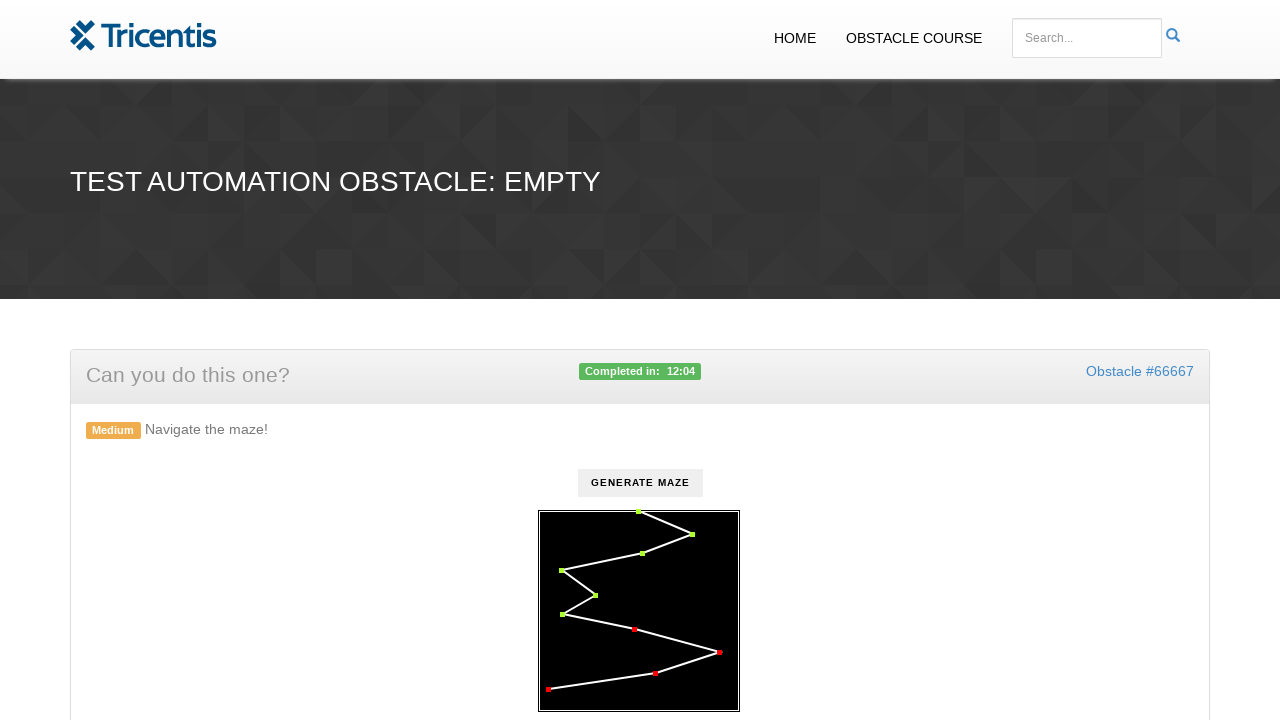

Clicked a checkpoint element at (634, 630) on .checkpoint >> nth=6
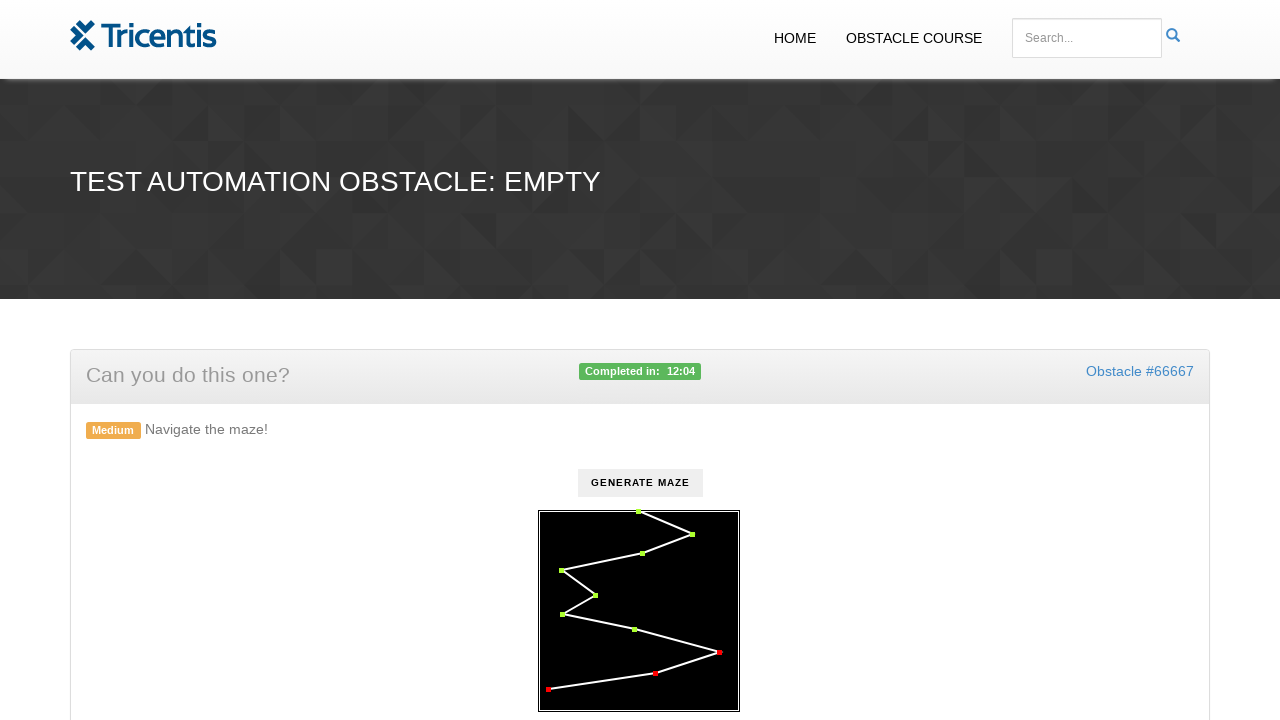

Clicked a checkpoint element at (719, 653) on .checkpoint >> nth=7
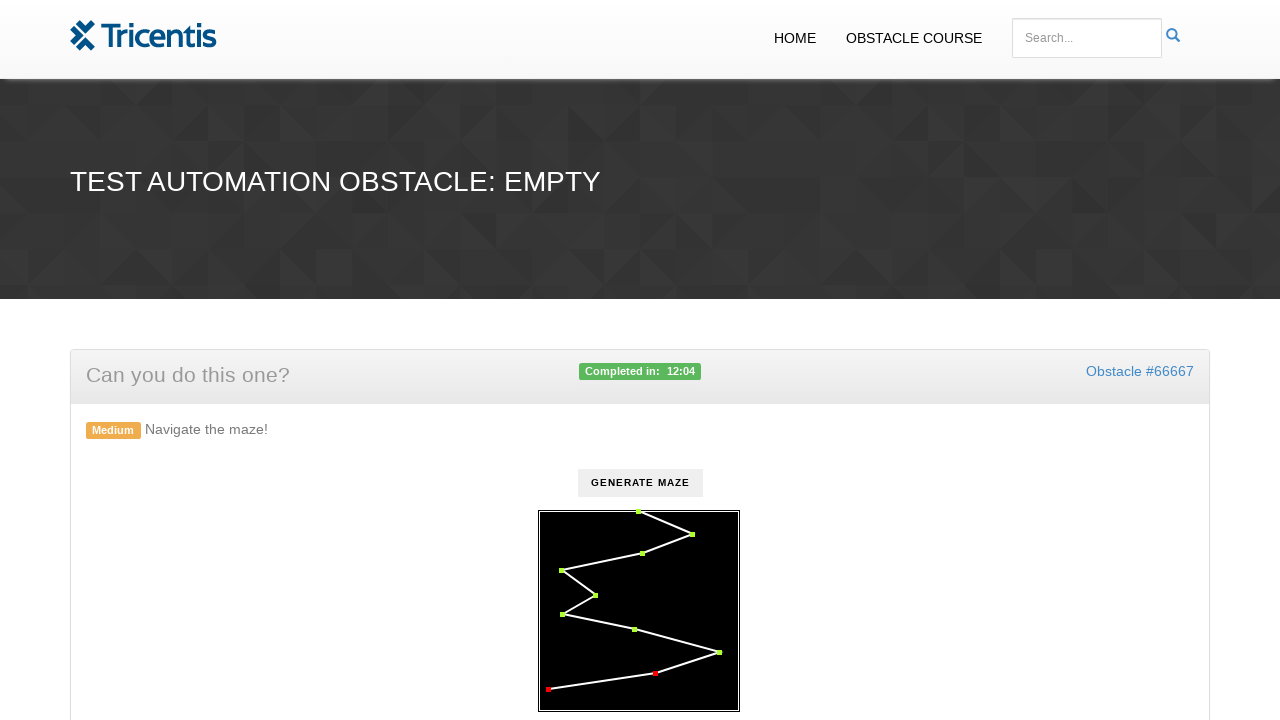

Clicked a checkpoint element at (655, 674) on .checkpoint >> nth=8
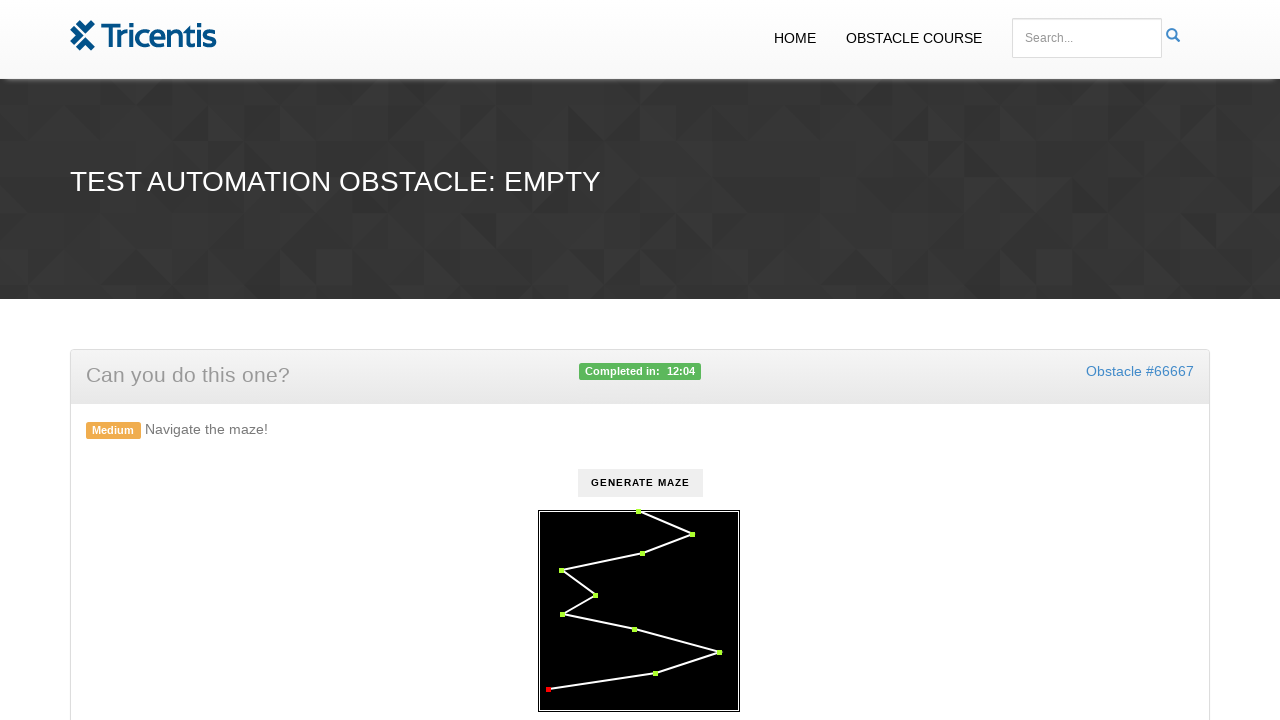

Clicked a checkpoint element at (548, 690) on .checkpoint >> nth=9
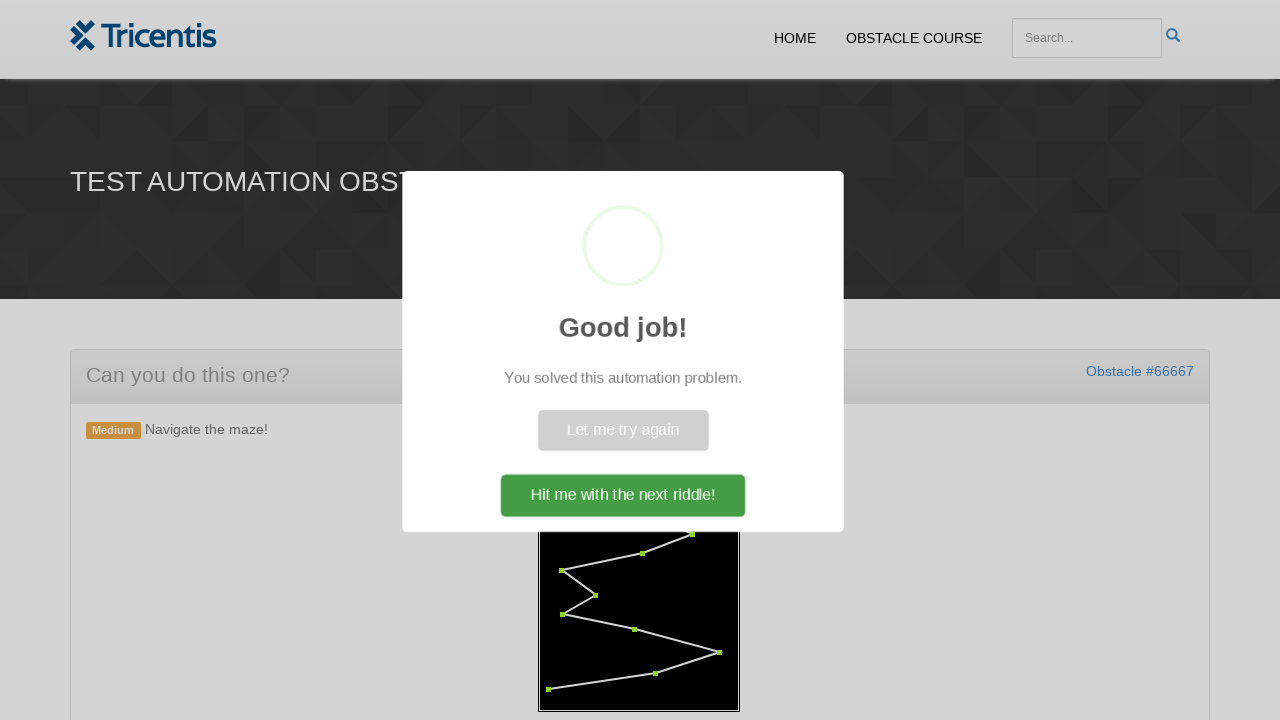

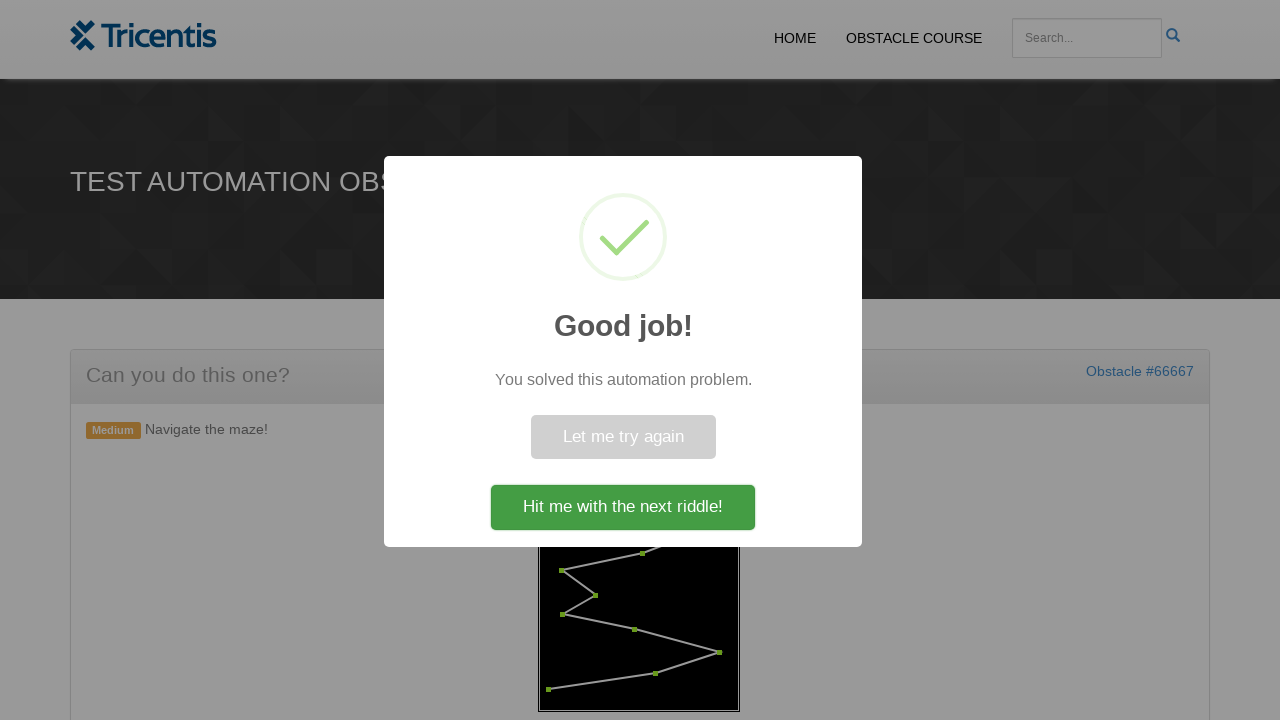